Tests that clicking login button without entering username shows appropriate error message

Starting URL: https://www.saucedemo.com/

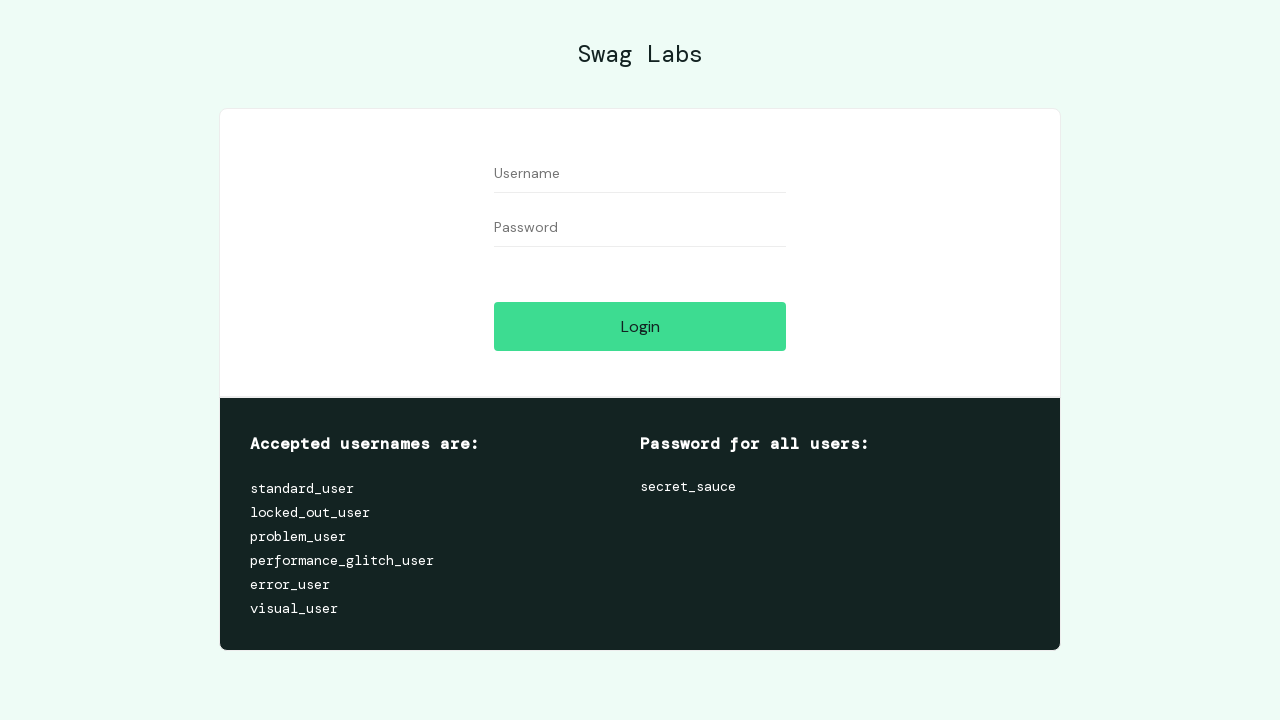

Clicked login button without entering username at (640, 326) on #login-button
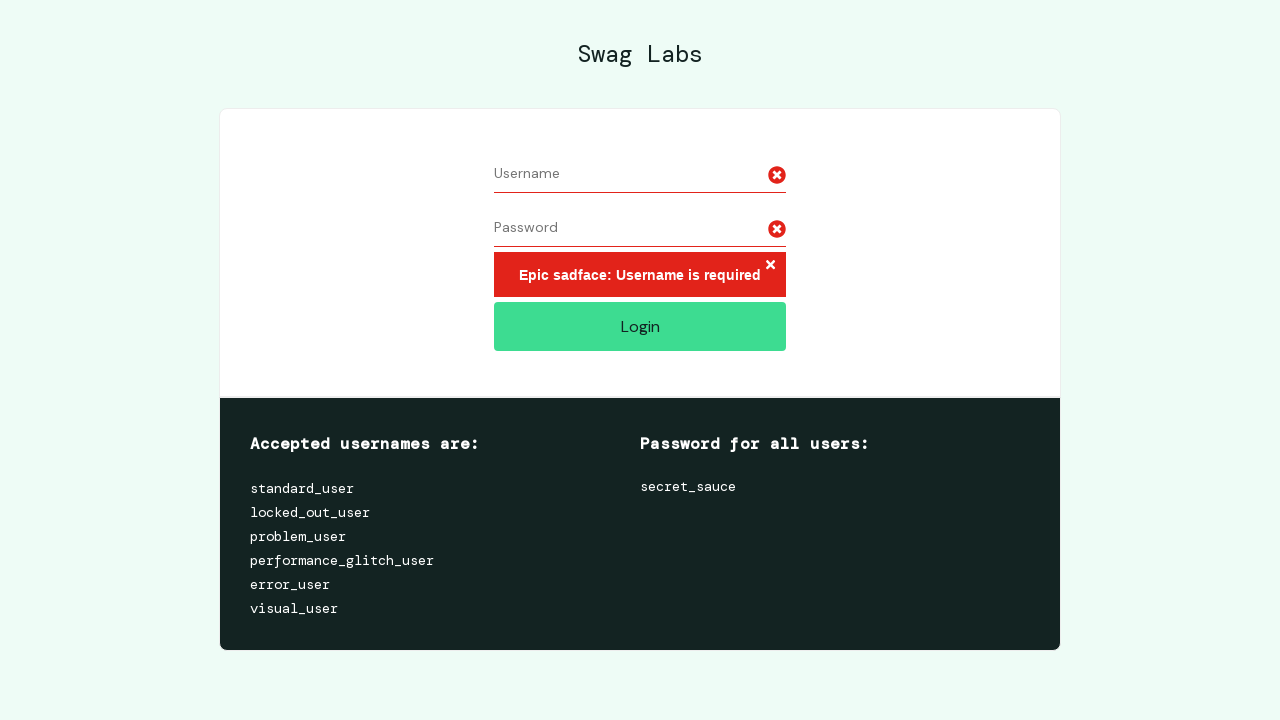

Error message element appeared
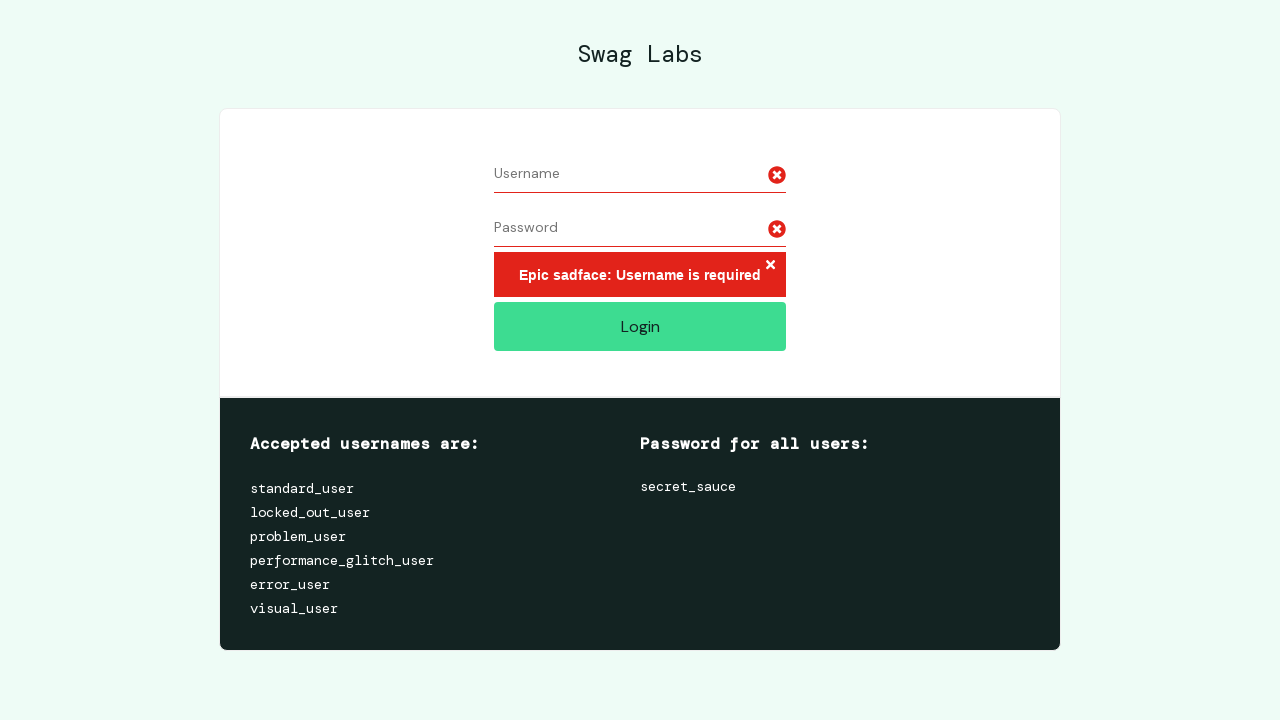

Located error message element
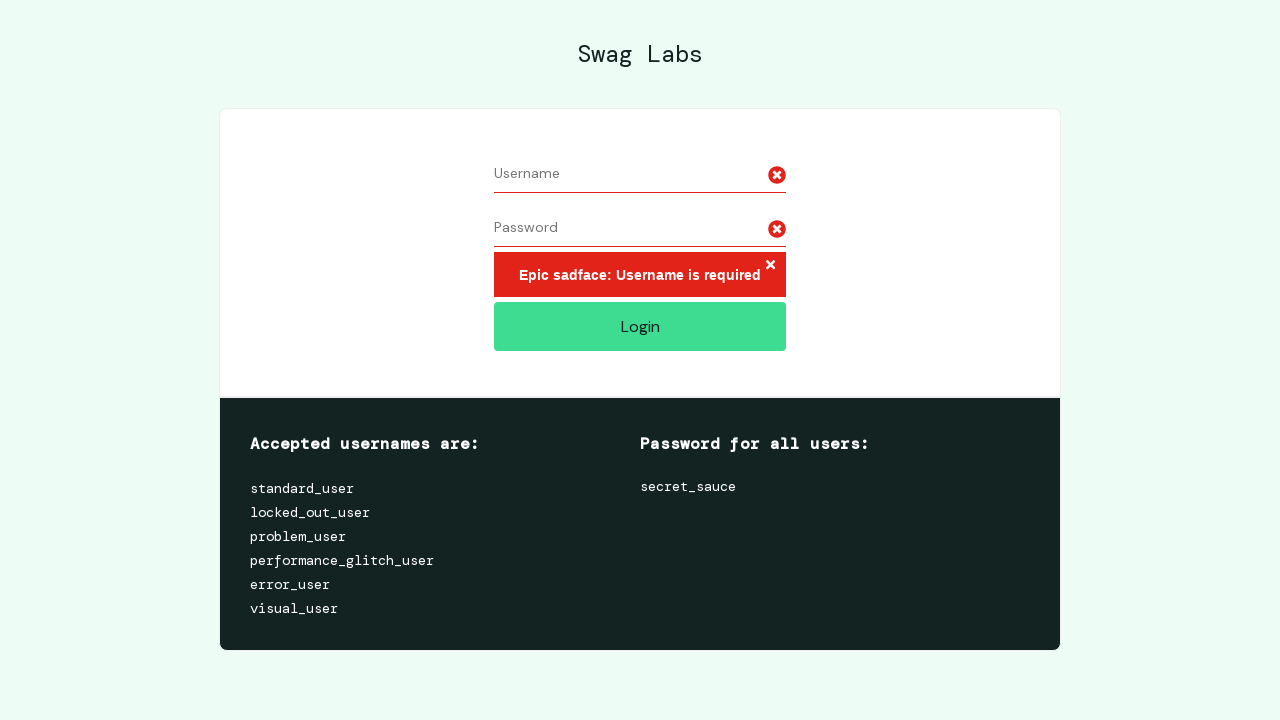

Verified error message displays 'Epic sadface: Username is required'
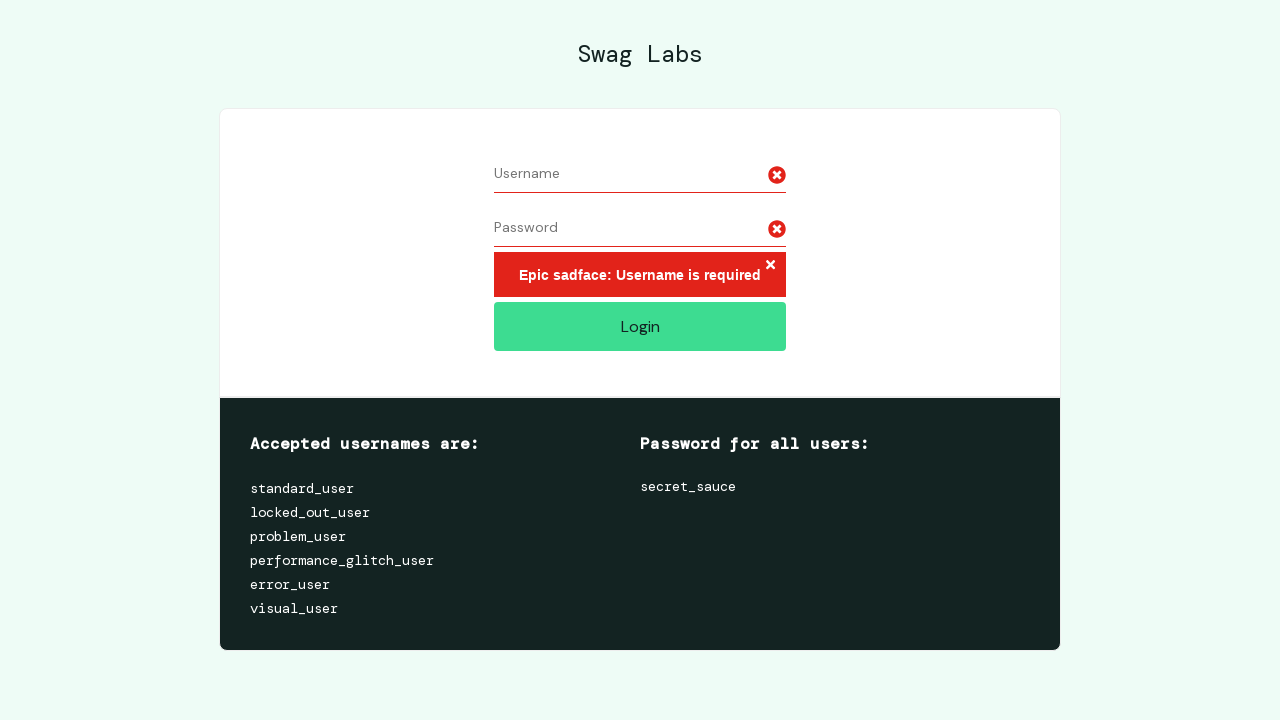

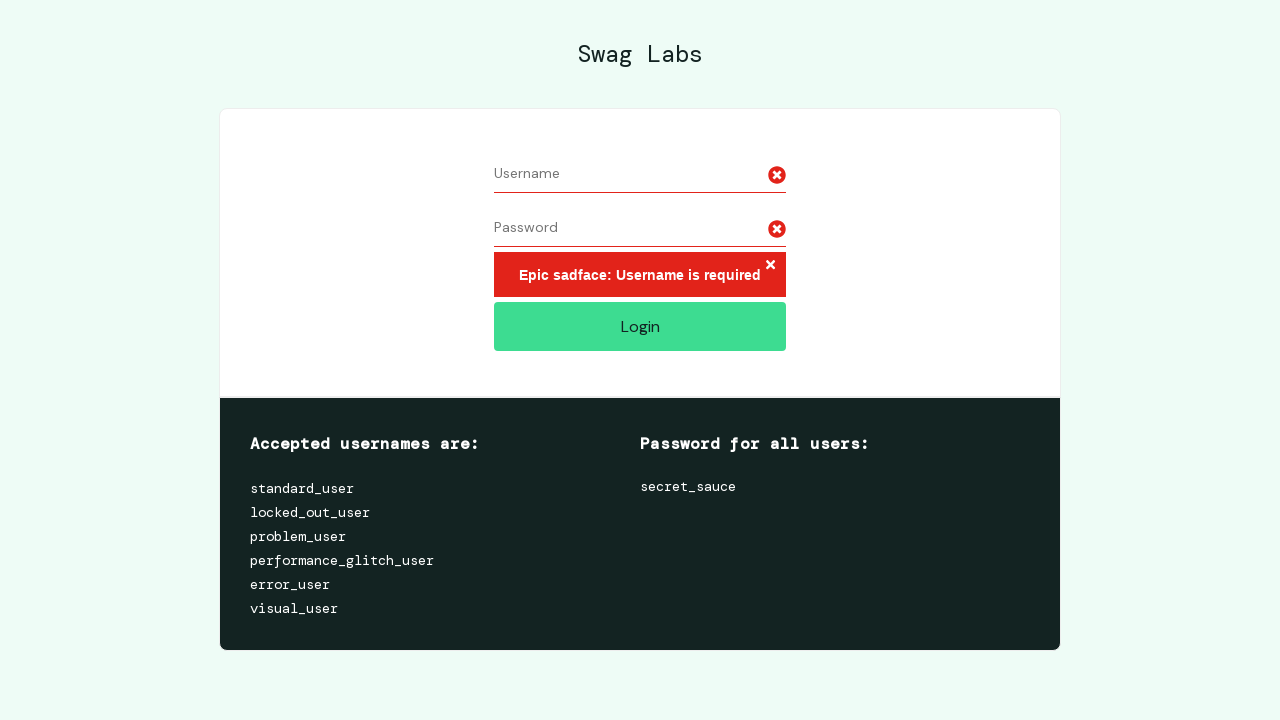